Navigates to a recipe listing page on Sanjeev Kapoor's website and waits for recipe content to load

Starting URL: https://www.sanjeevkapoor.com/Recipe?page=2

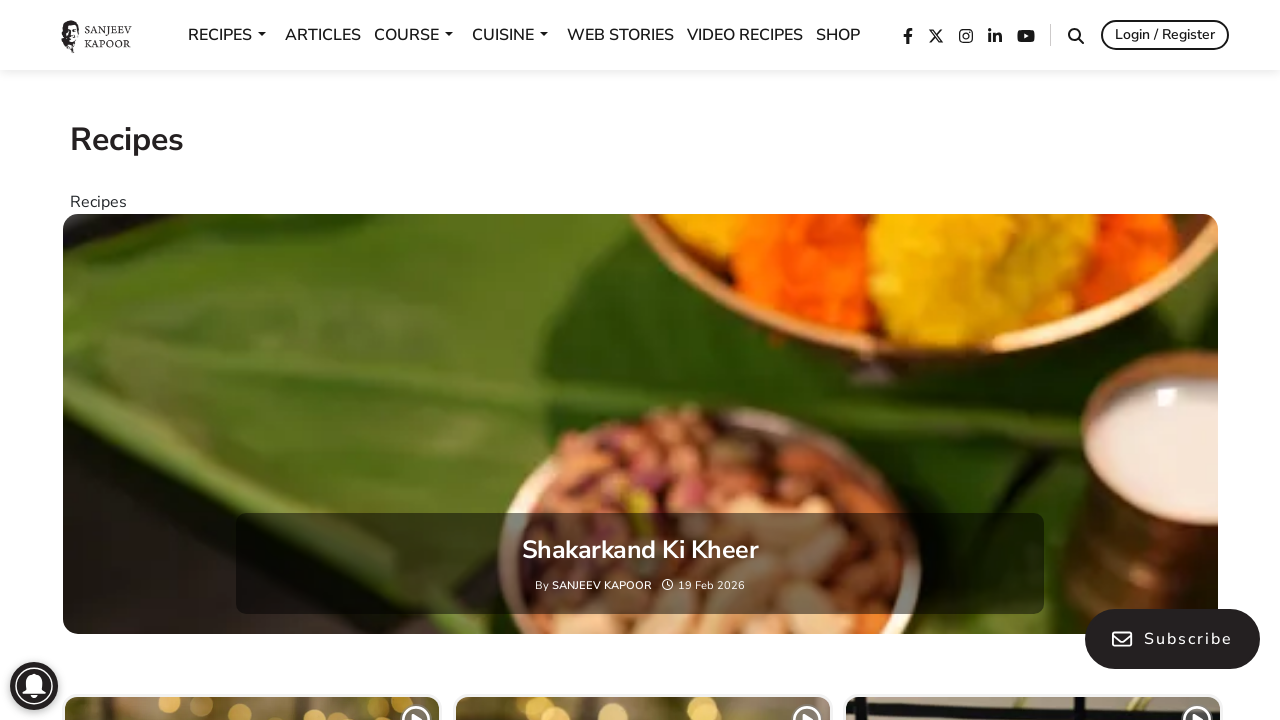

Navigated to Sanjeev Kapoor recipe listing page (page 2)
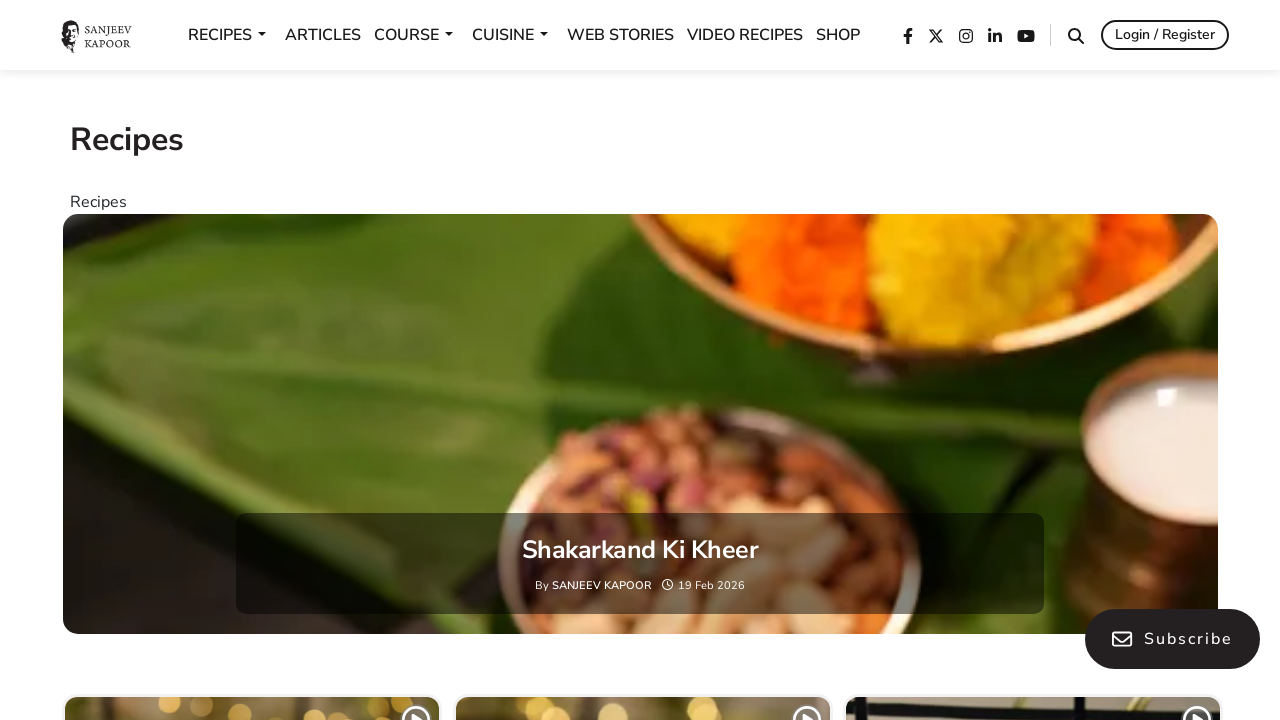

Recipe listing content loaded successfully
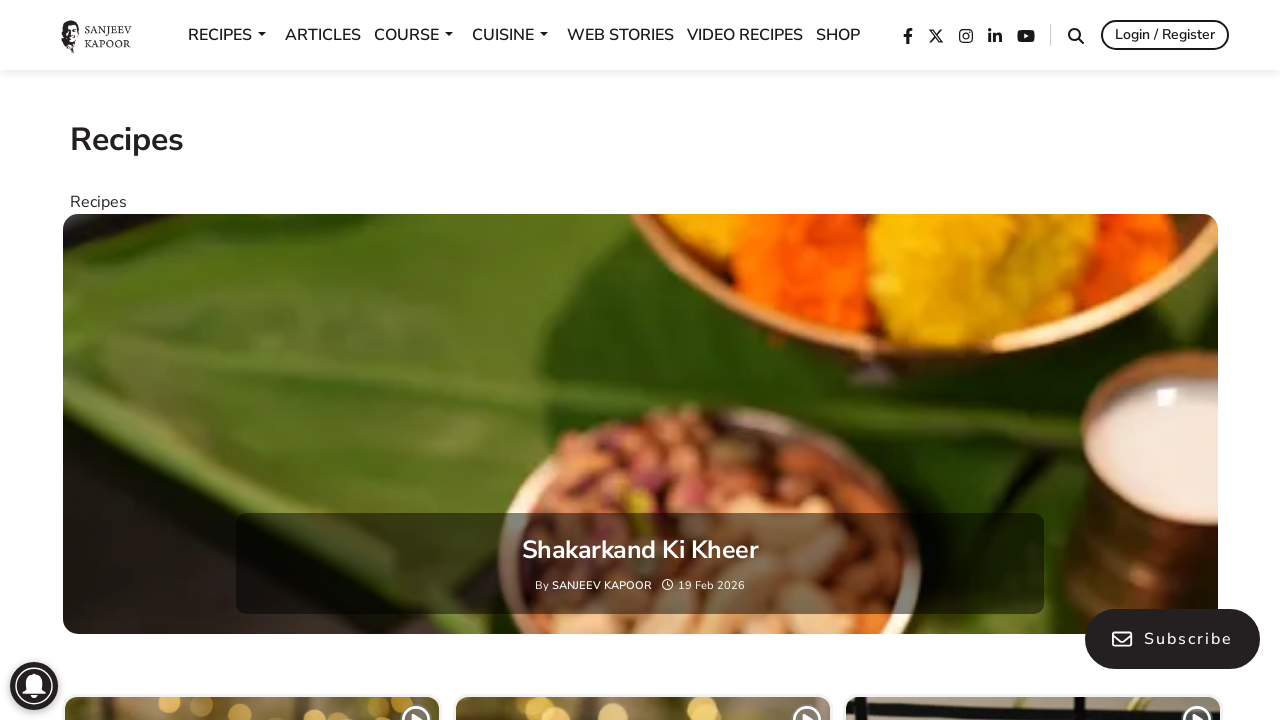

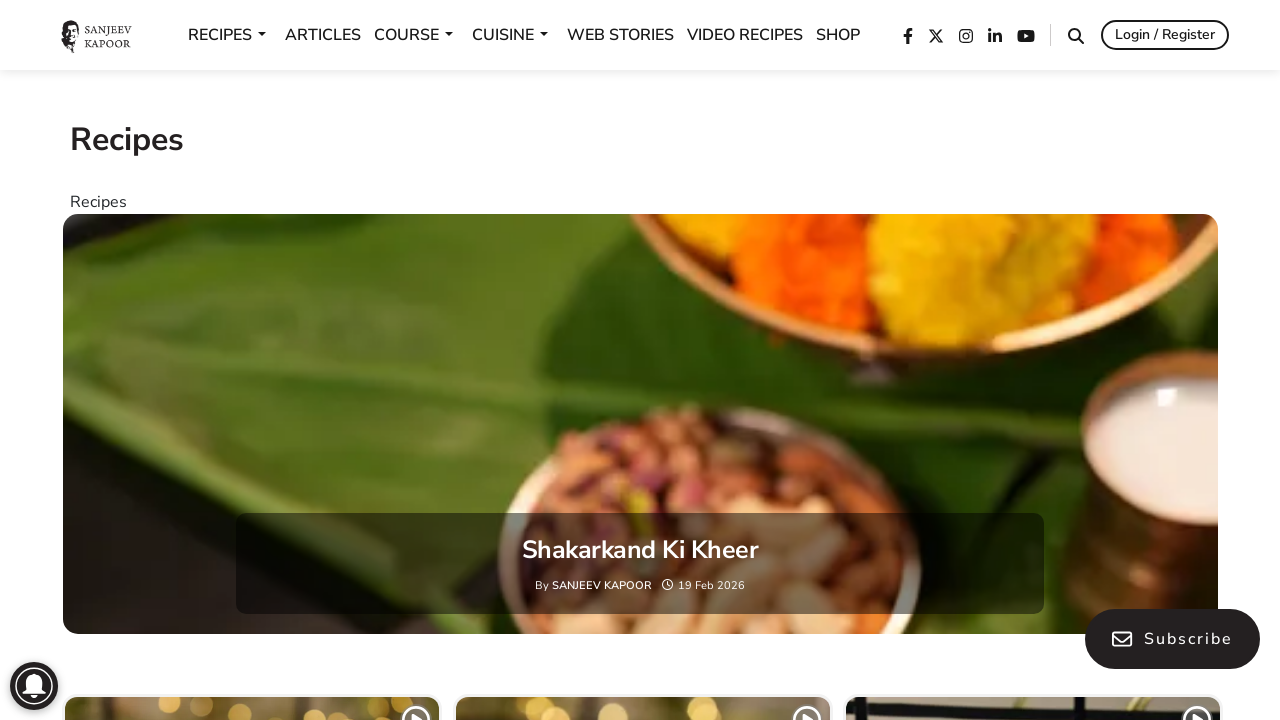